Tests multiple calendar date pickers by selecting specific dates - selects March 7 in first calendar, April 20, 2024 in third calendar, and opens the fifth calendar

Starting URL: https://www.hyrtutorials.com/p/calendar-practice.html

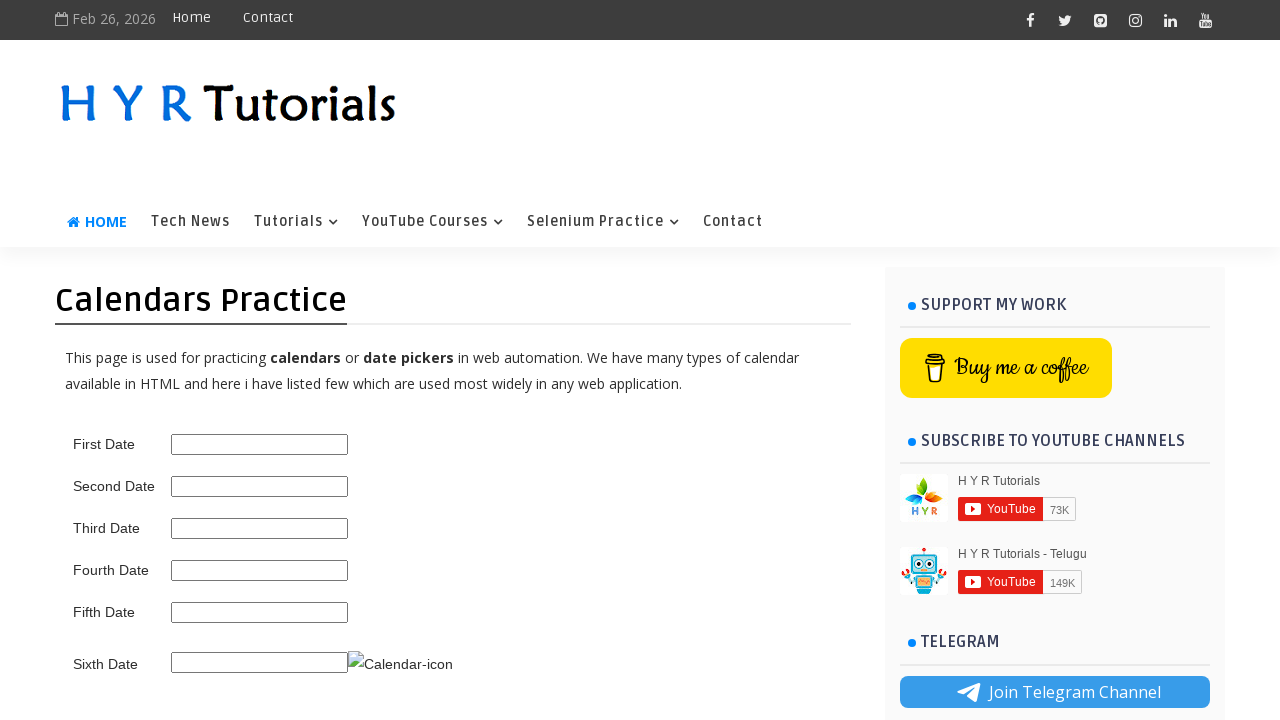

Scrolled down 3500px to calendar section
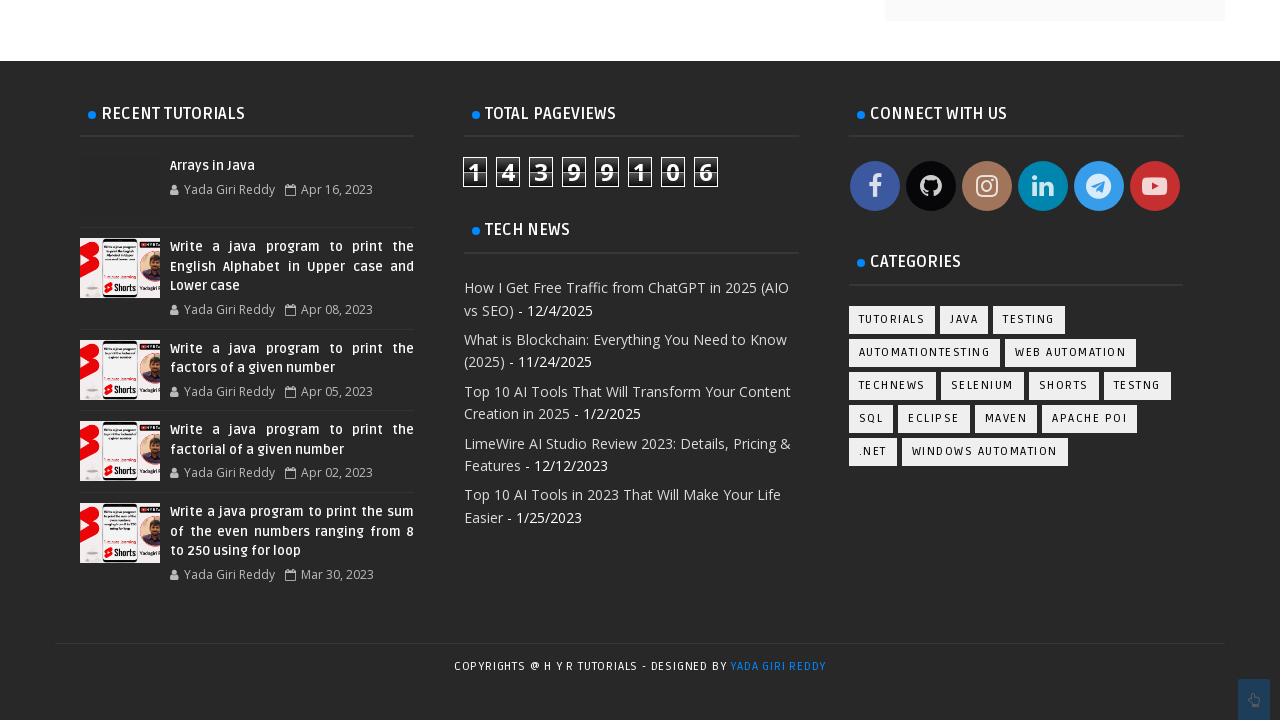

Opened first date picker at (260, 202) on #first_date_picker
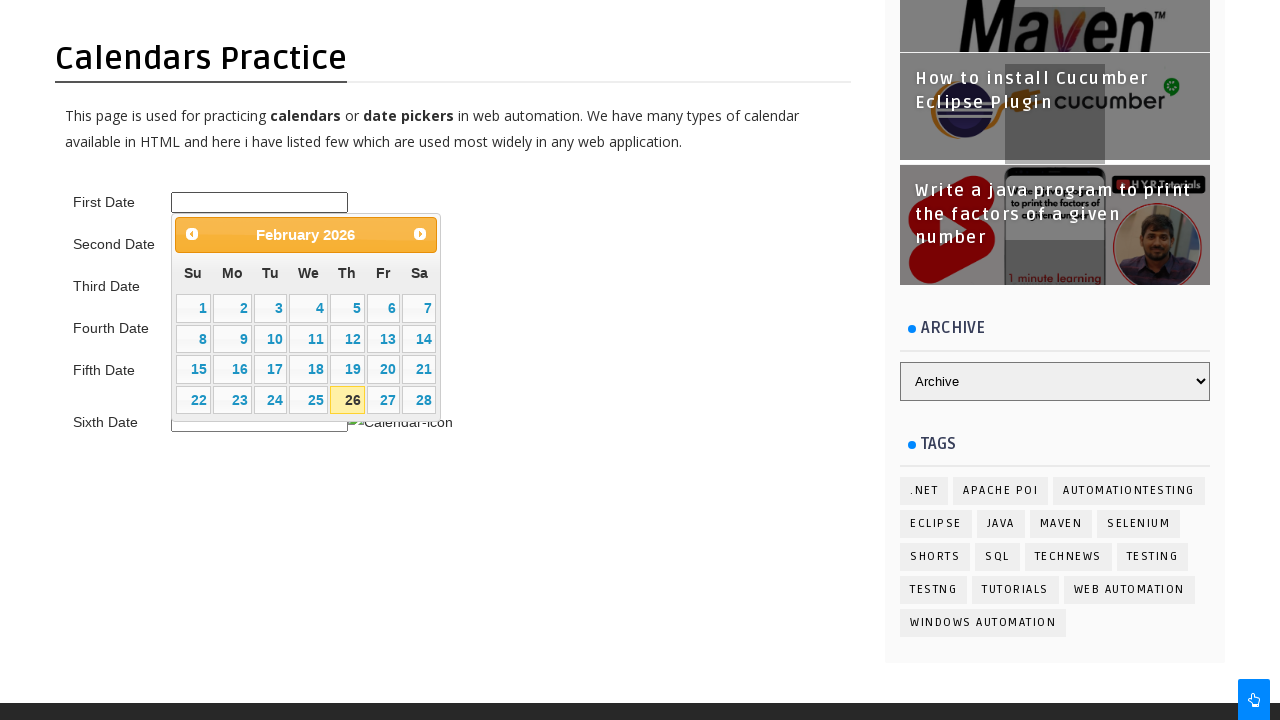

Clicked Next to navigate to March at (420, 234) on a:has-text('Next')
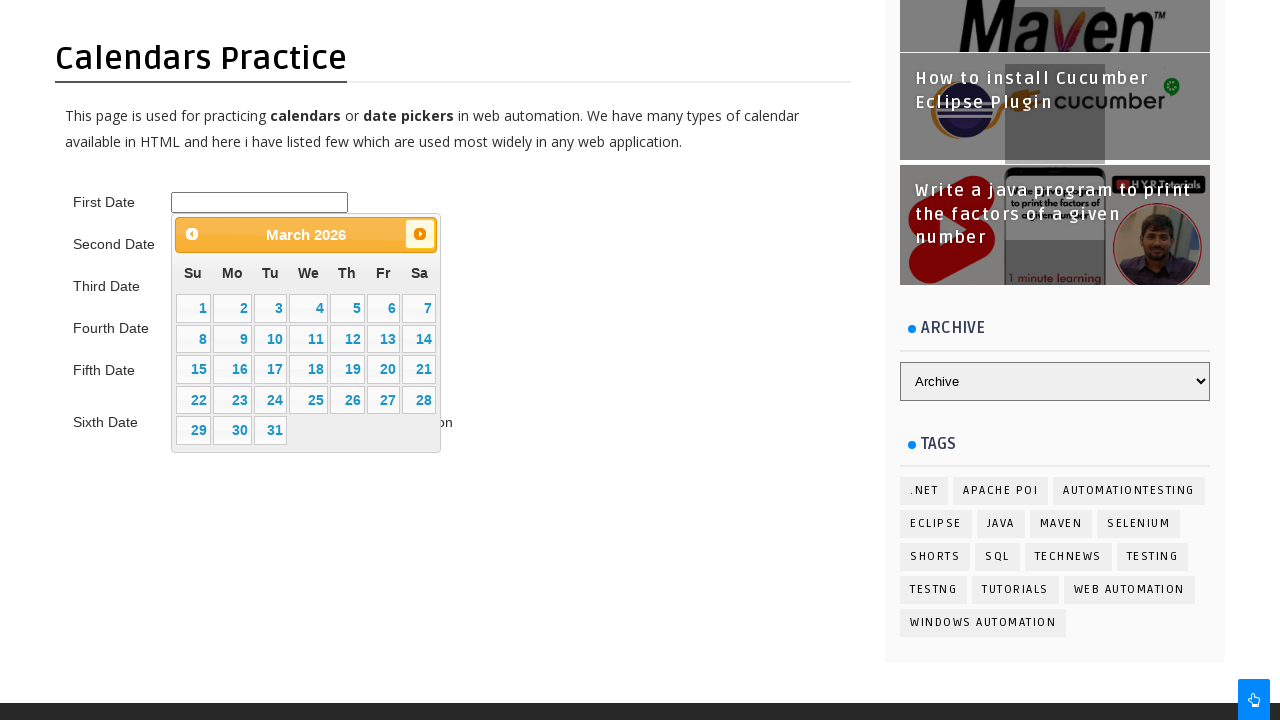

Selected March 7 from first calendar at (419, 309) on .ui-state-default >> nth=6
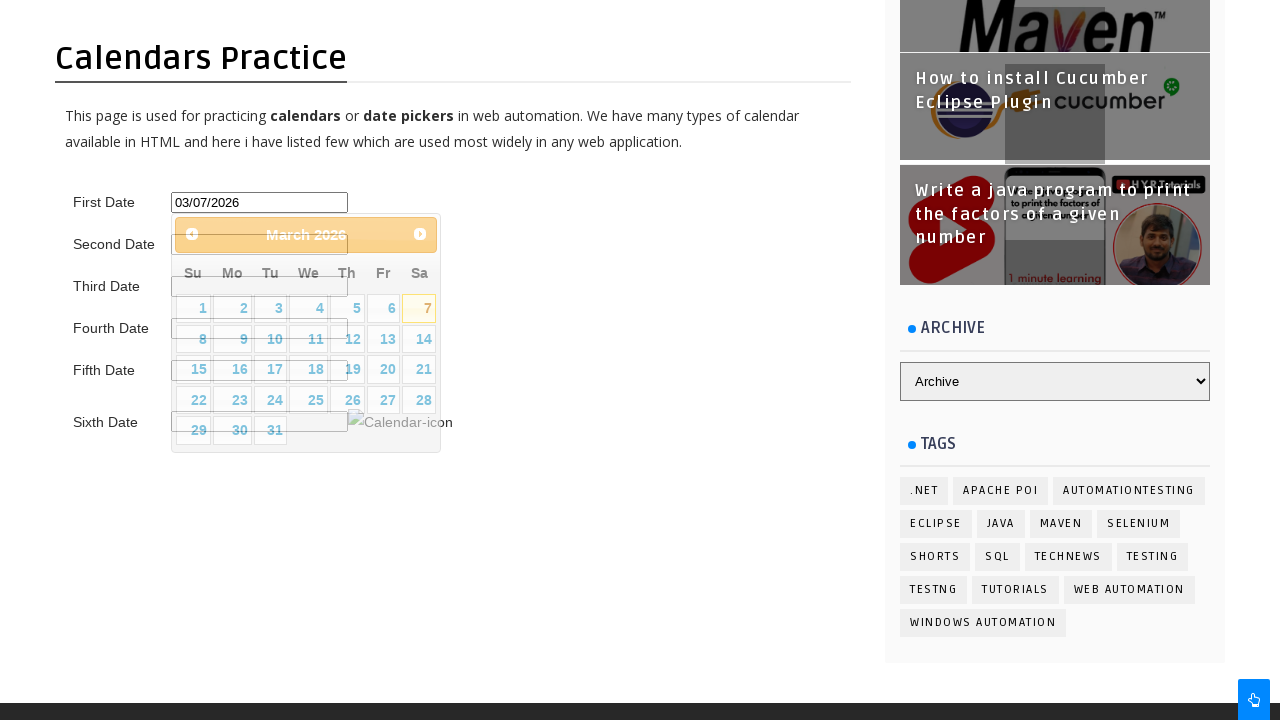

Opened third date picker at (260, 286) on #third_date_picker
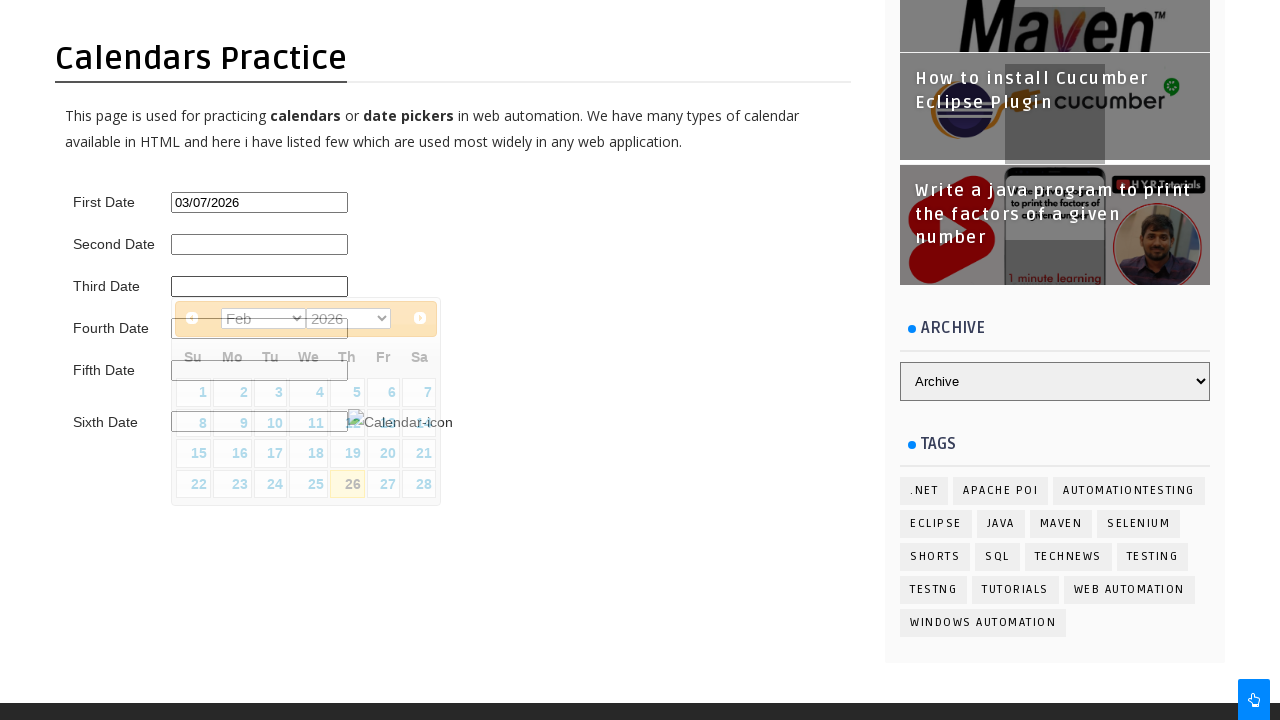

Selected April from month dropdown on .ui-datepicker-month
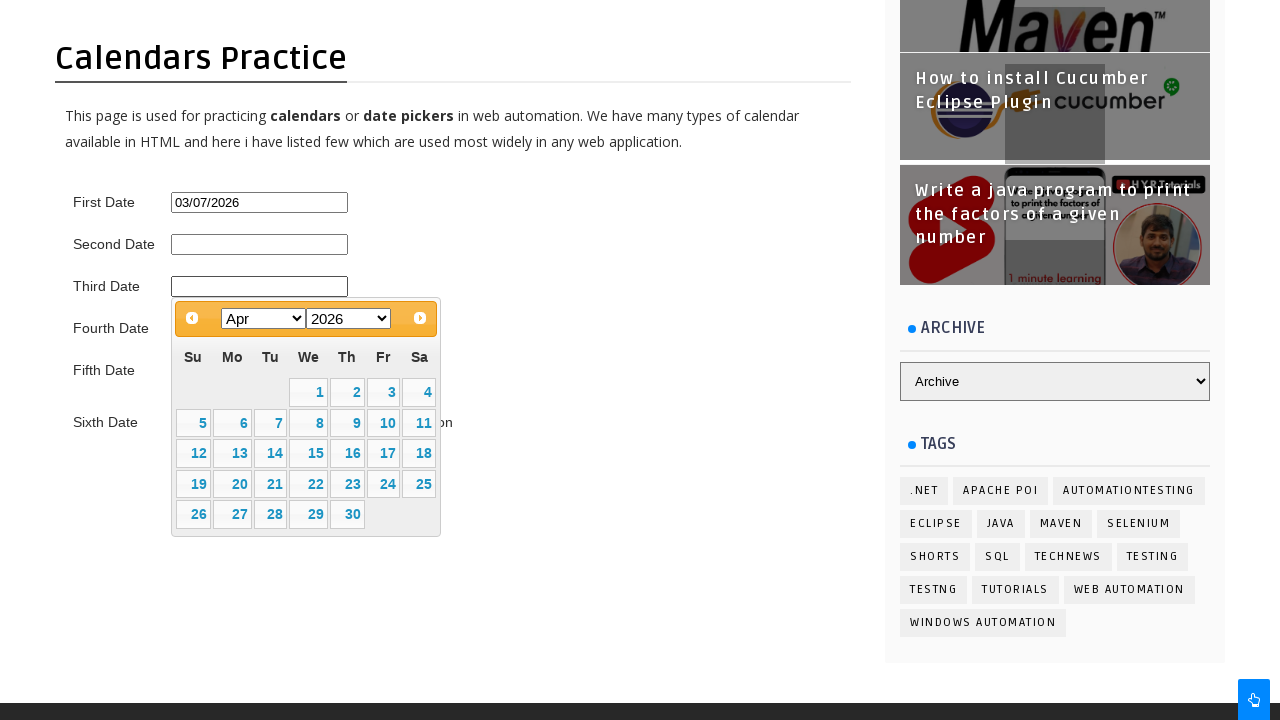

Selected 2024 from year dropdown on .ui-datepicker-year
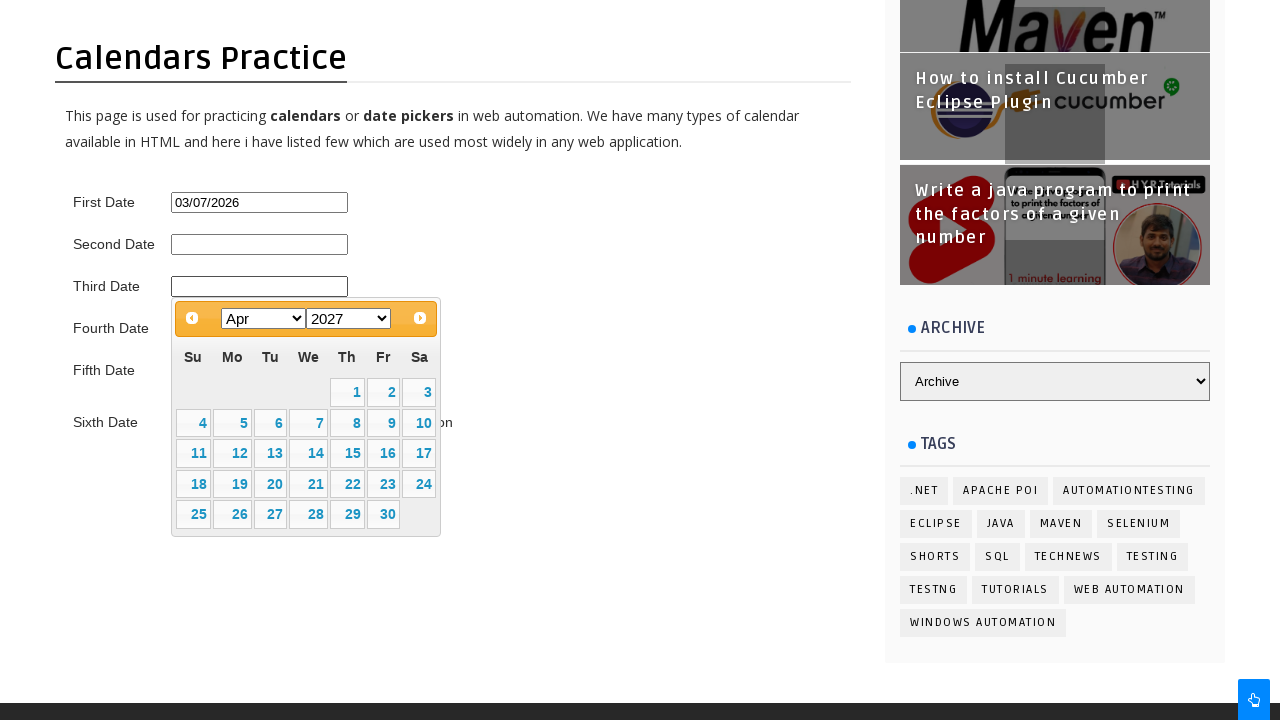

Selected April 20, 2024 from third calendar at (270, 484) on td[data-handler='selectDay'] >> nth=19
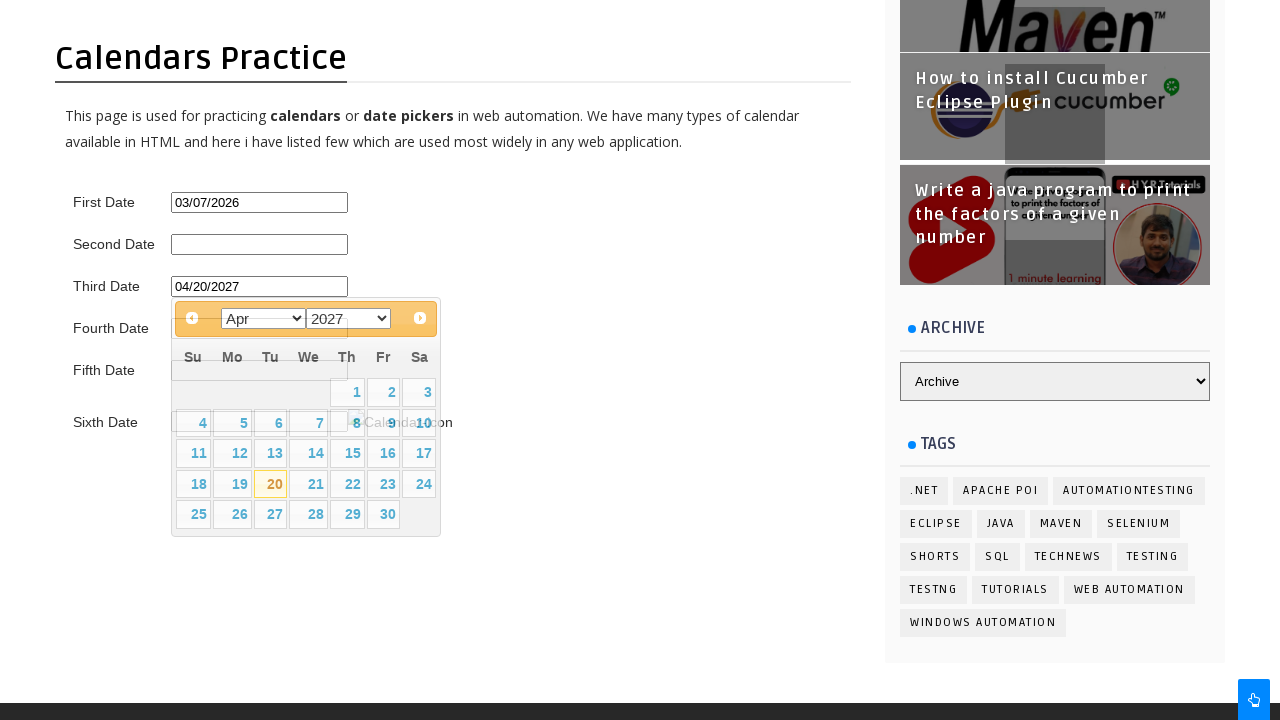

Opened fifth date picker at (260, 370) on #fifth_date_picker
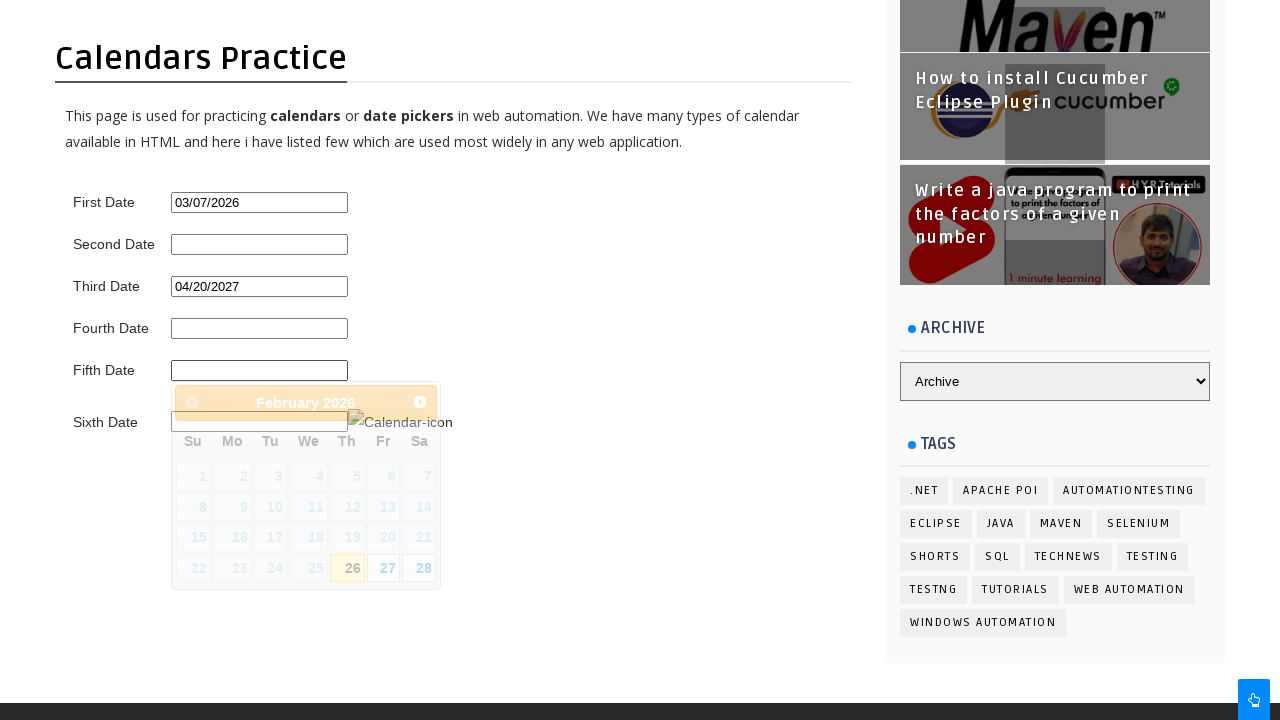

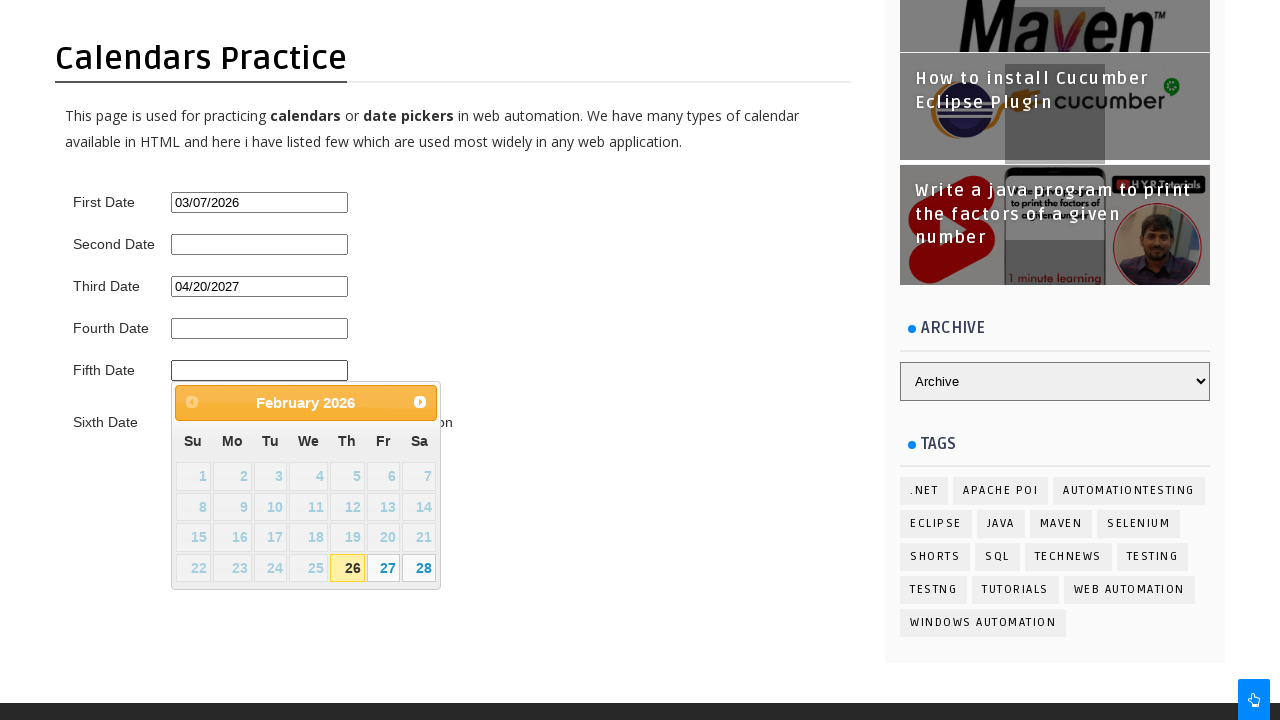